Tests confirm alert functionality by clicking the button and dismissing the alert with cancel

Starting URL: https://training-support.net/webelements/alerts

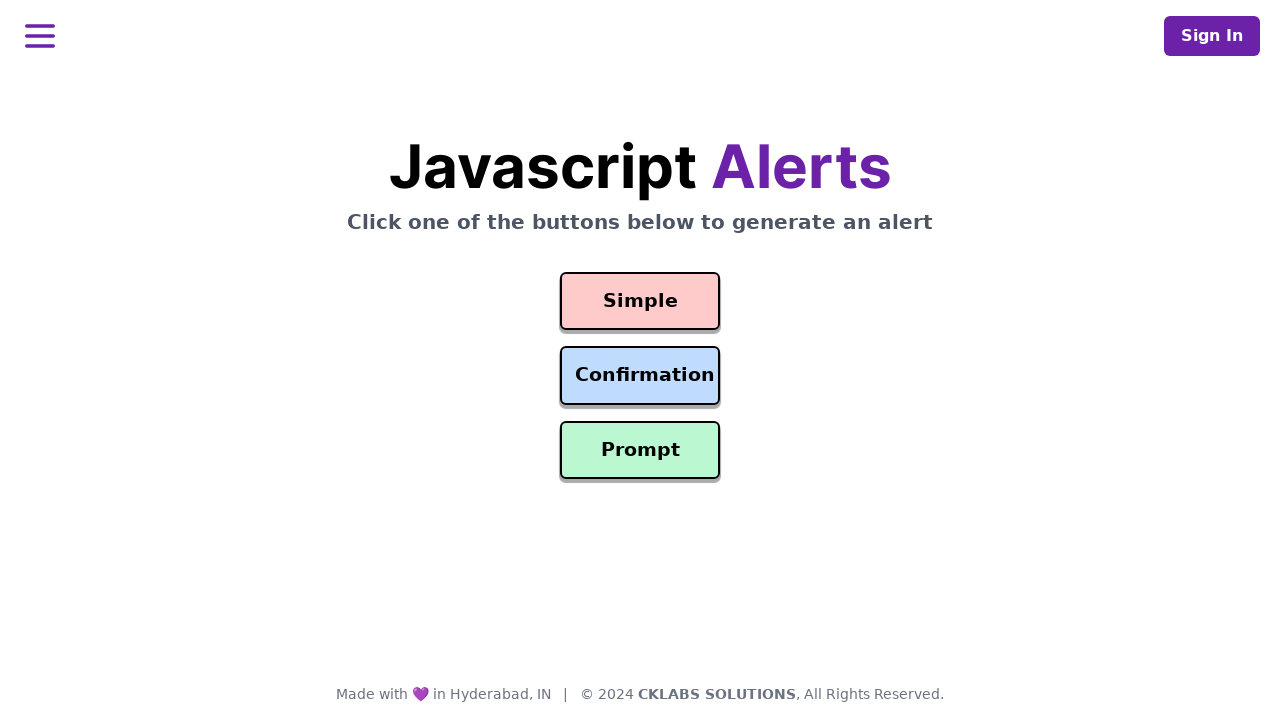

Clicked the confirmation alert button at (640, 376) on #confirmation
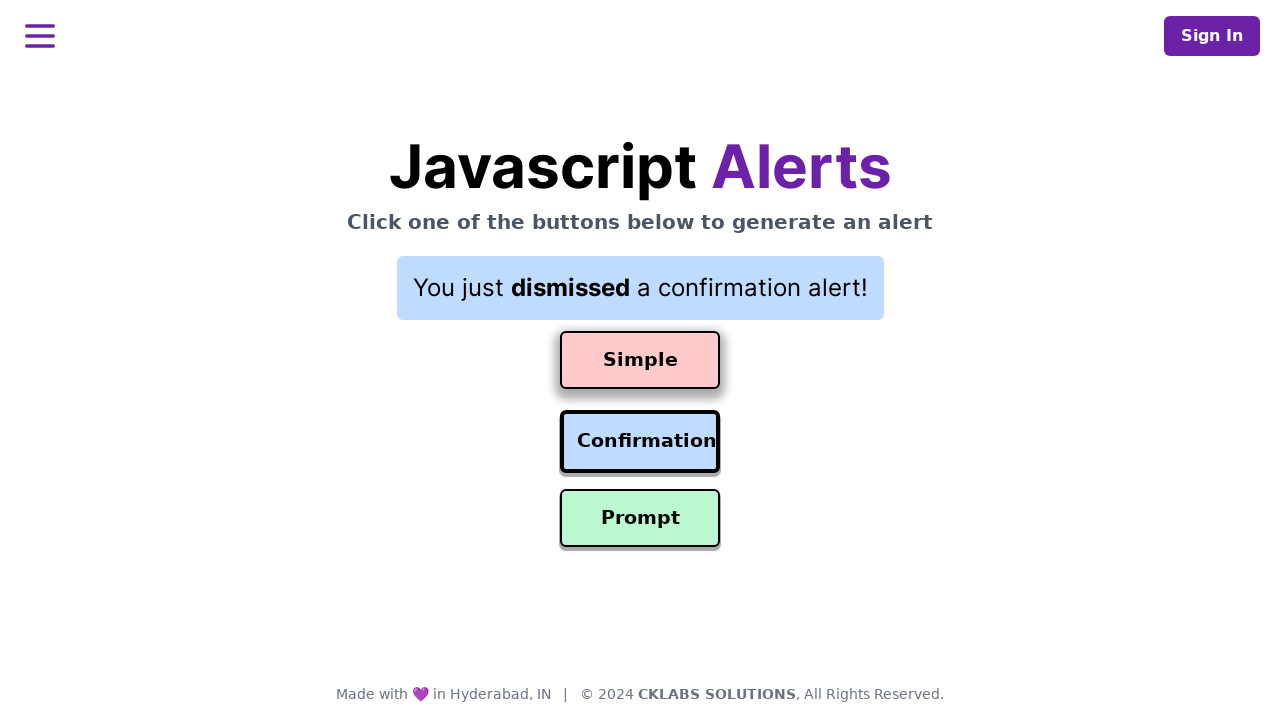

Set up dialog handler to dismiss the alert
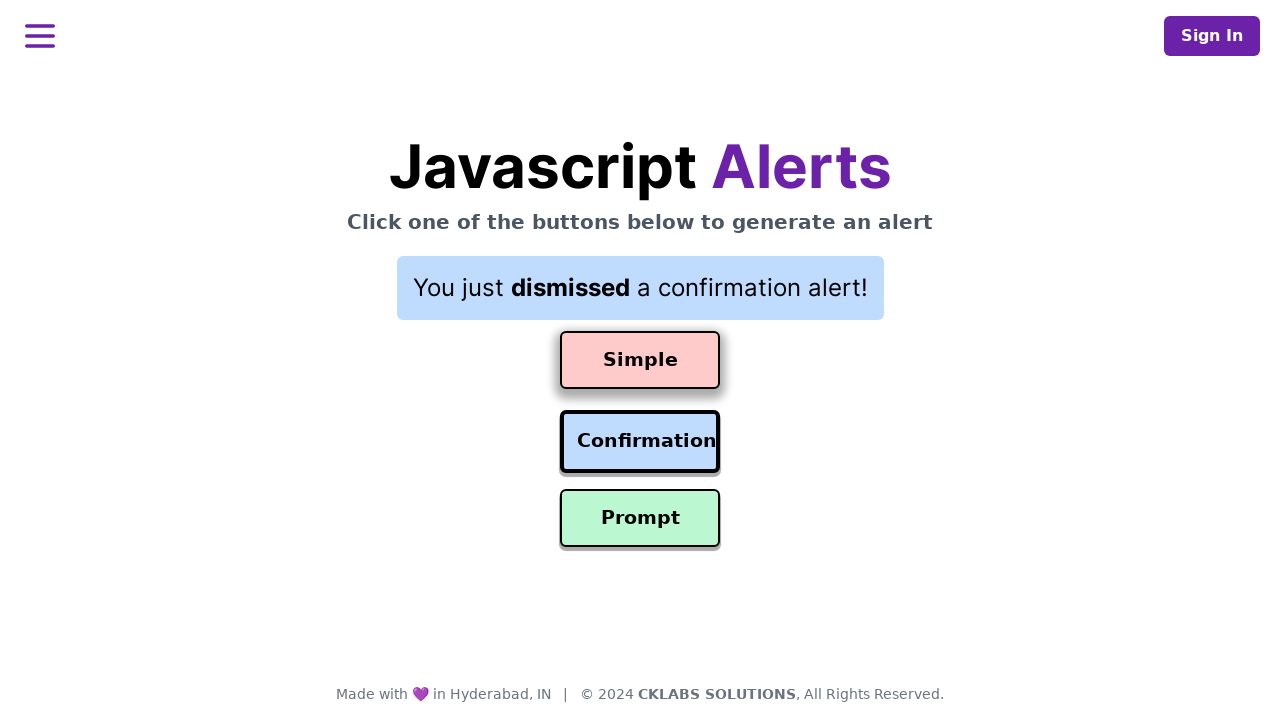

Waited for result text to appear after dismissing alert
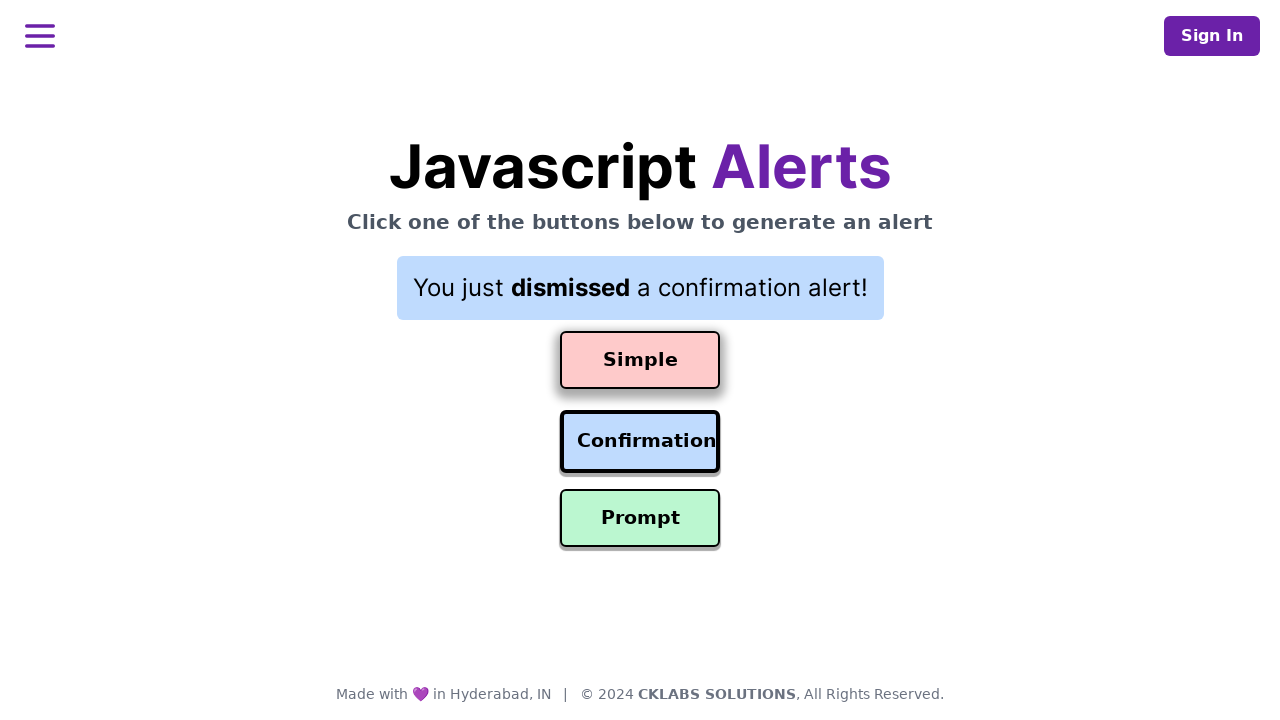

Retrieved result text: You just dismissed a confirmation alert!
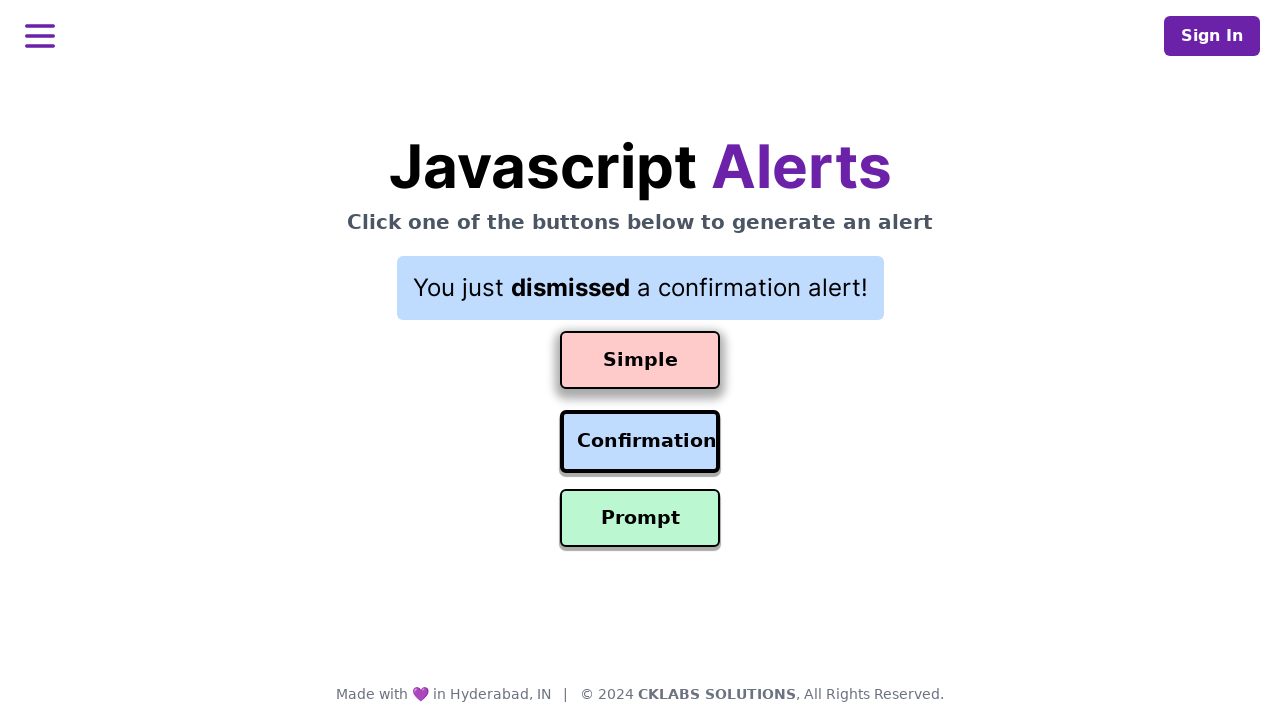

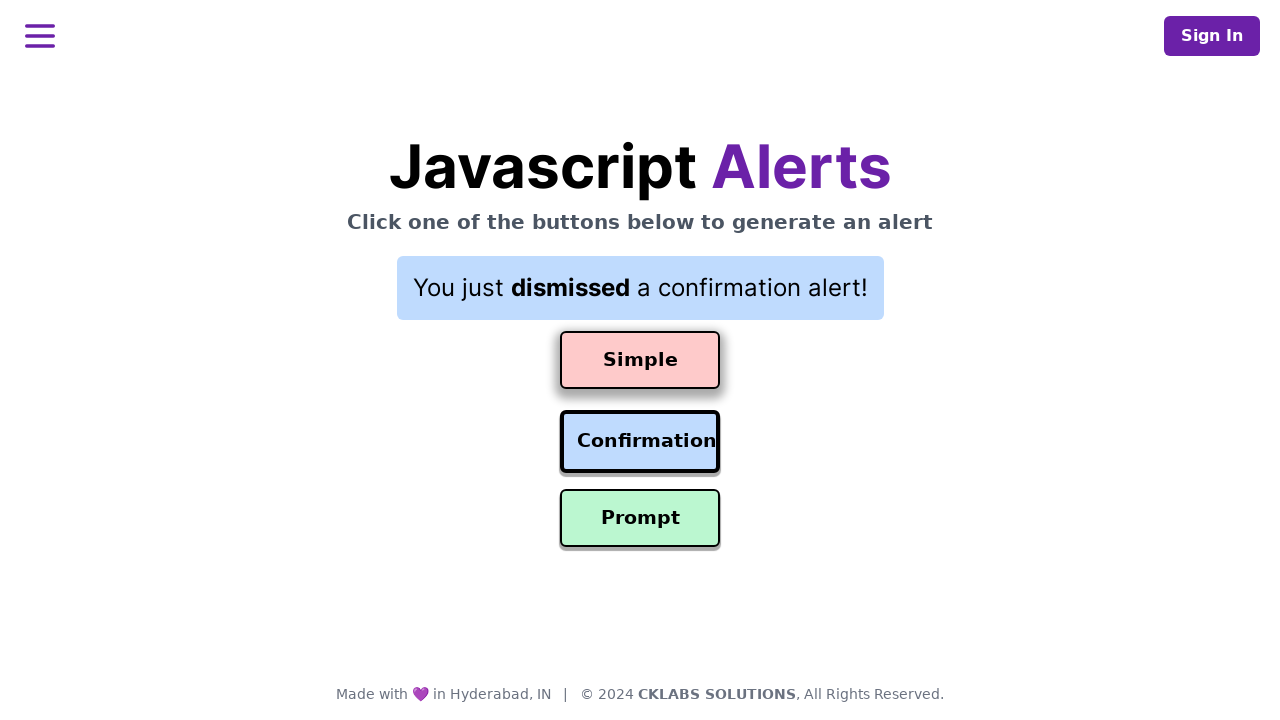